Tests injecting jQuery and jQuery Growl library into a page via JavaScript execution, then displays a growl notification message on the page.

Starting URL: http://the-internet.herokuapp.com

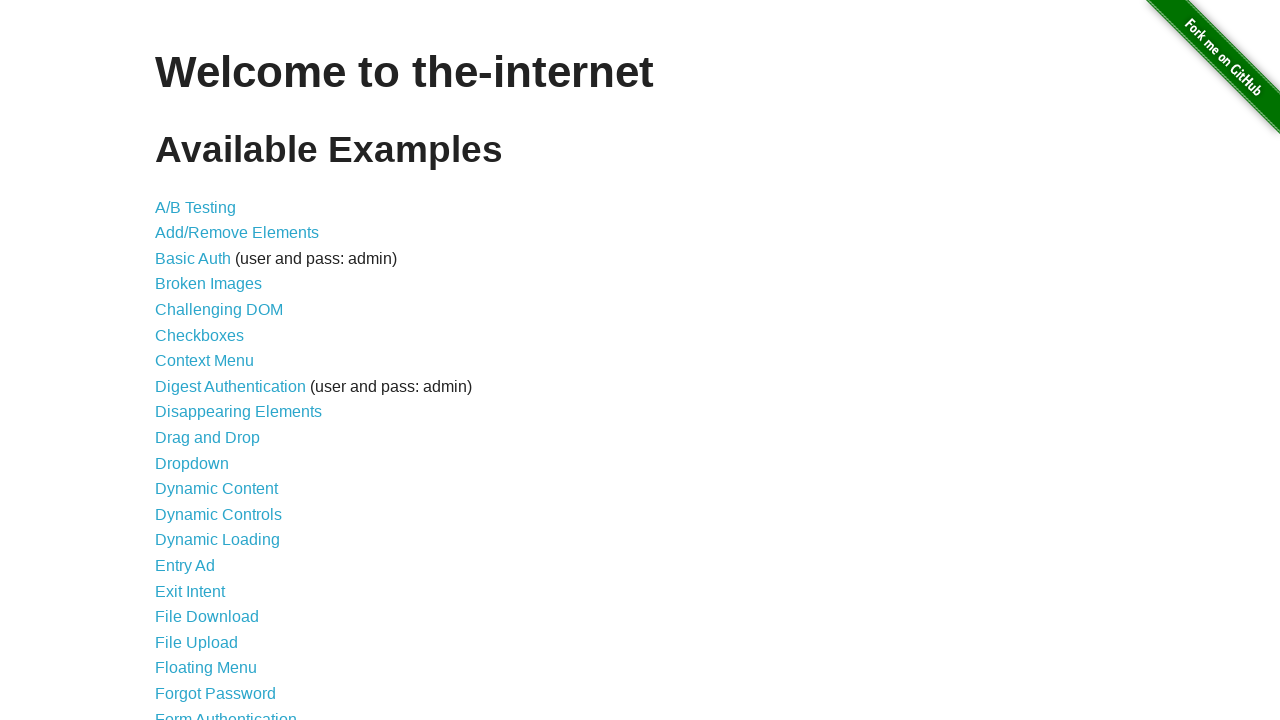

Injected jQuery library into page if not already present
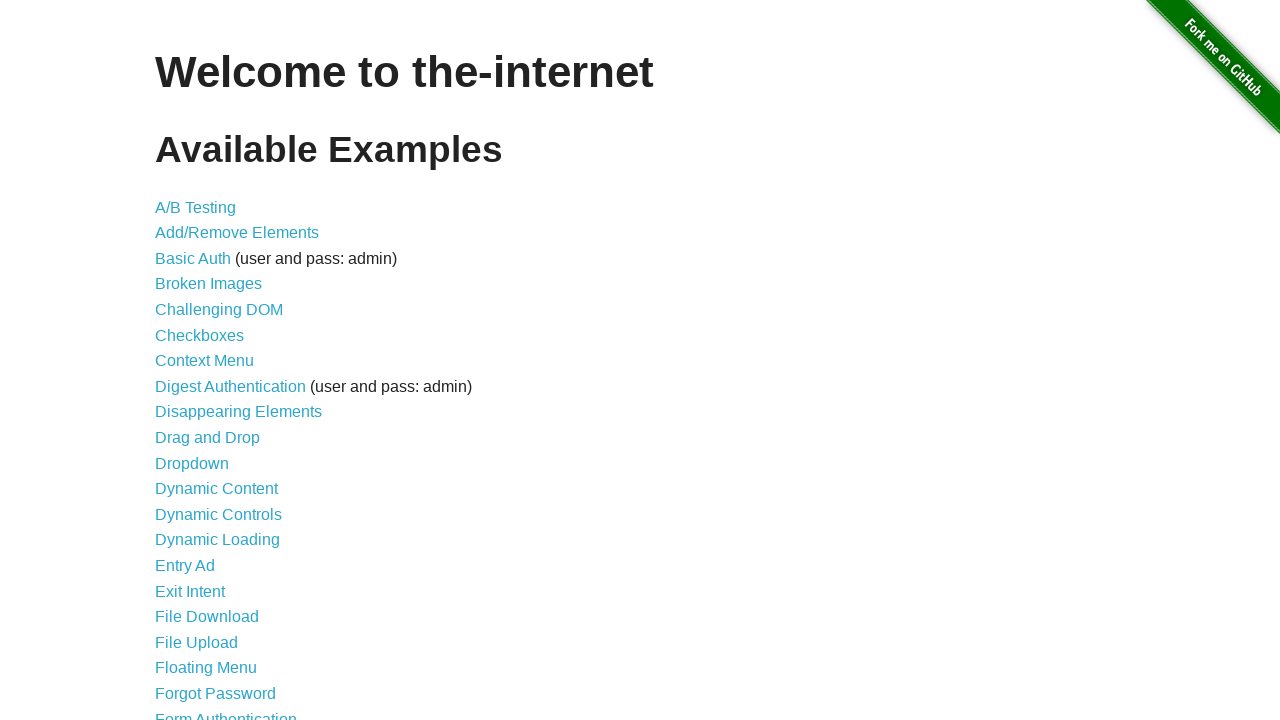

jQuery library loaded successfully
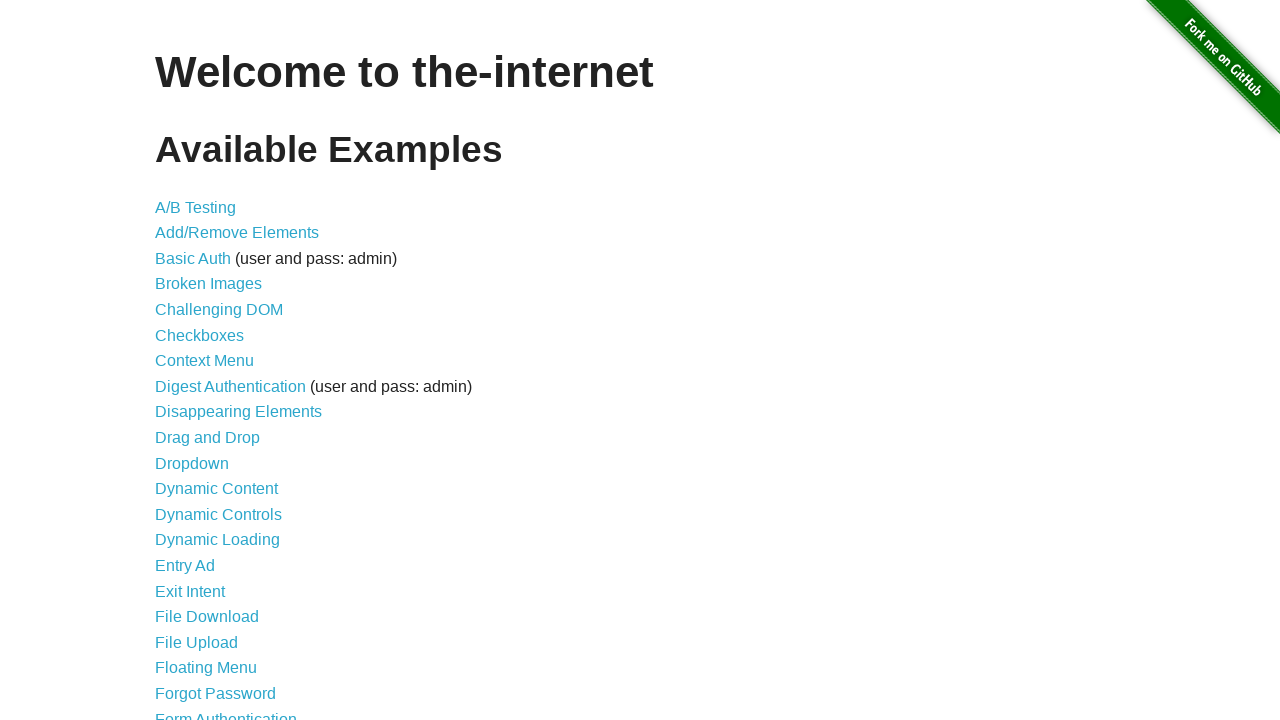

jQuery Growl library script loaded via jQuery
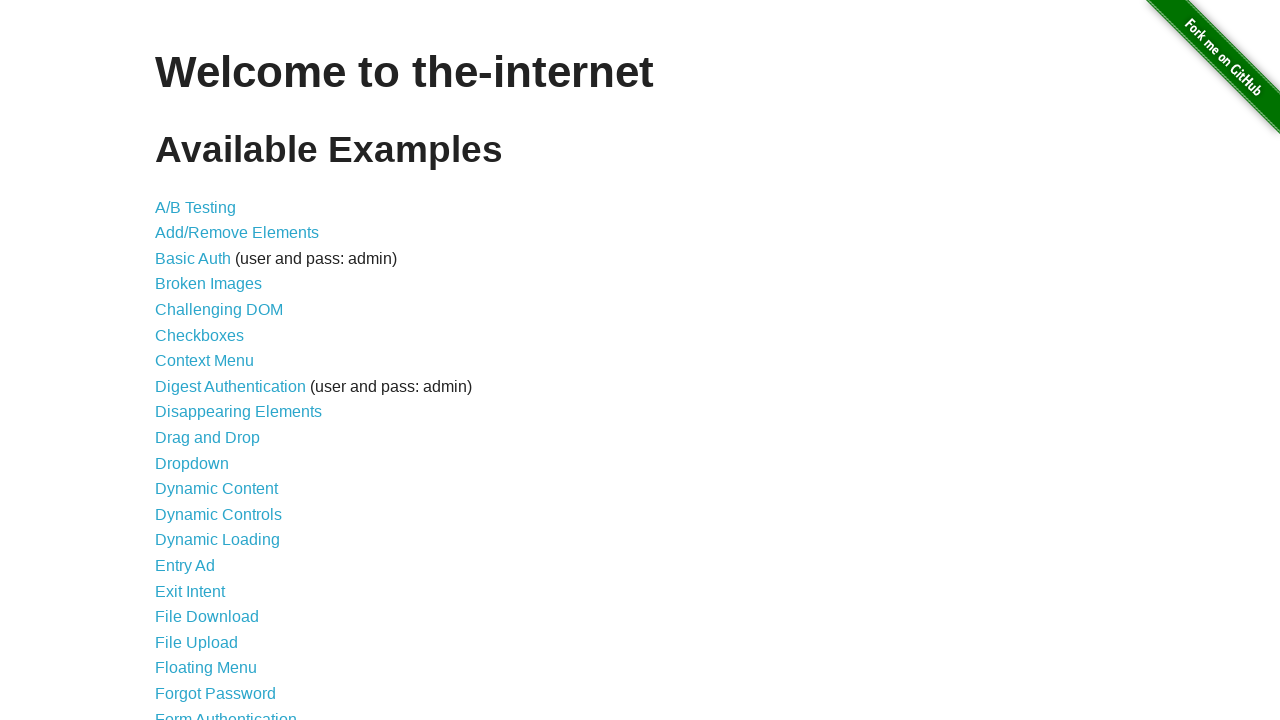

jQuery Growl stylesheet injected into page head
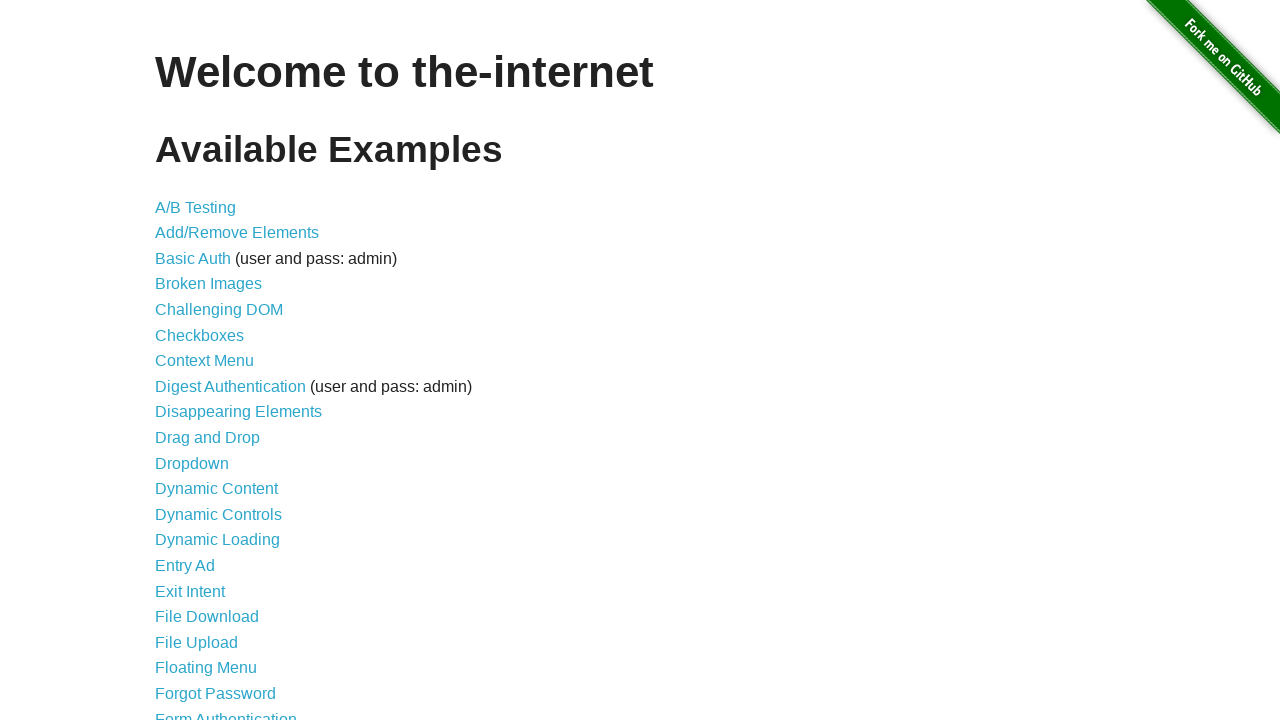

jQuery Growl library fully loaded and ready
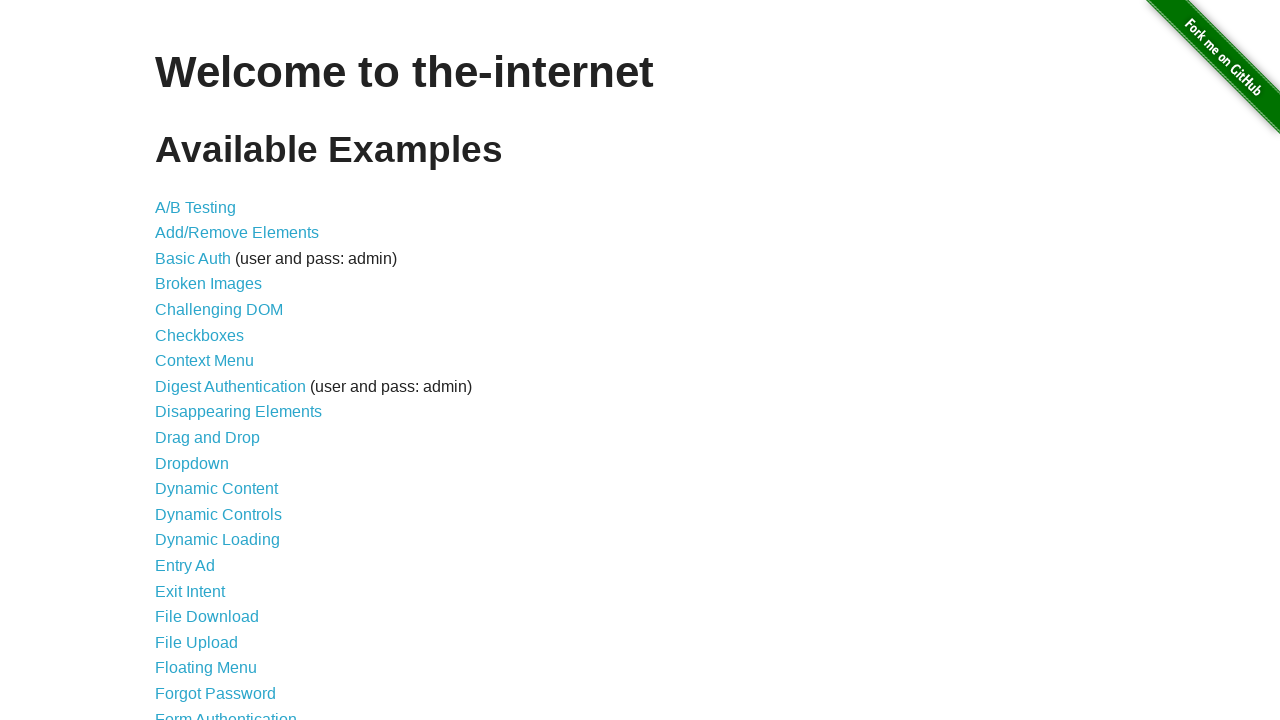

Displayed growl notification with title 'GET' and message '/'
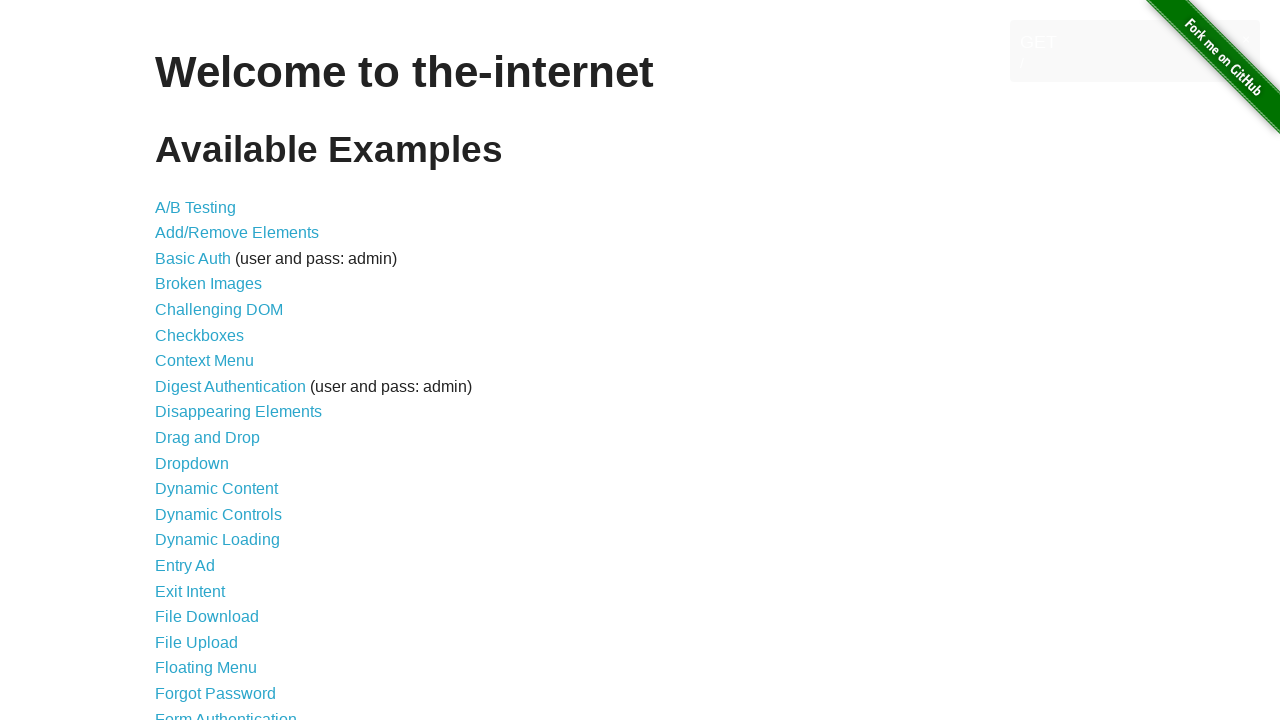

Waited 2 seconds to observe growl notification on page
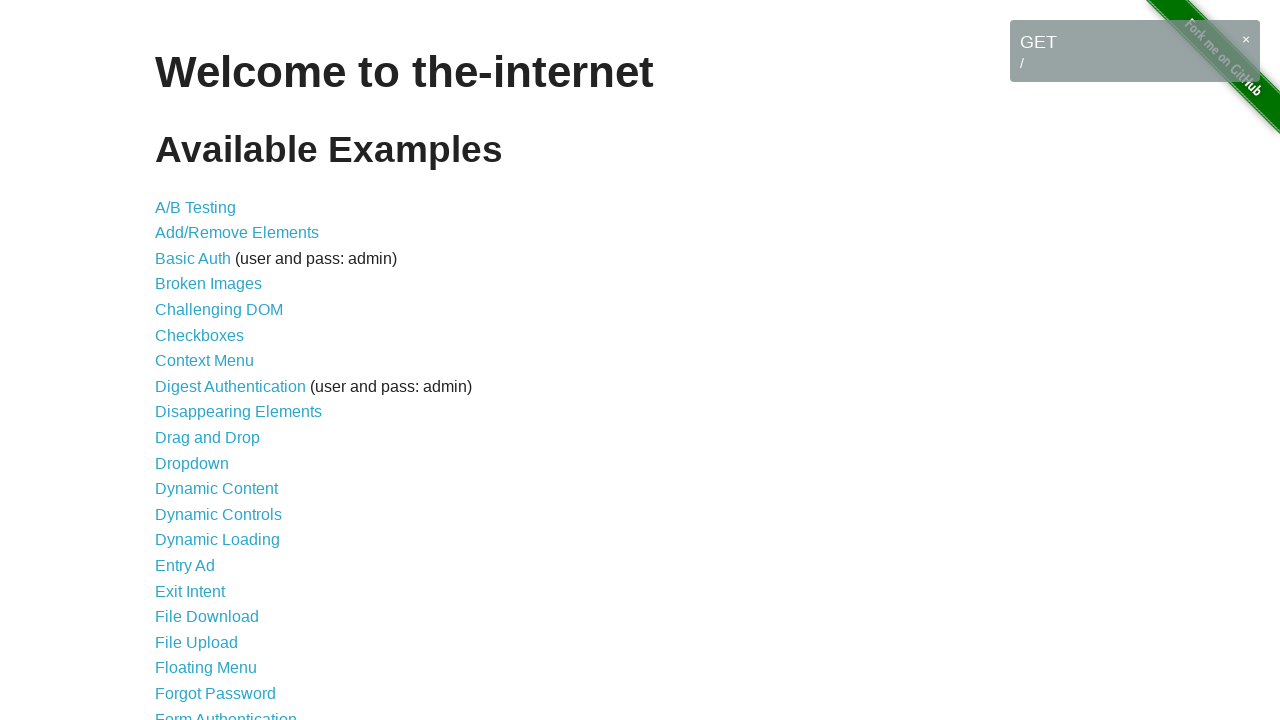

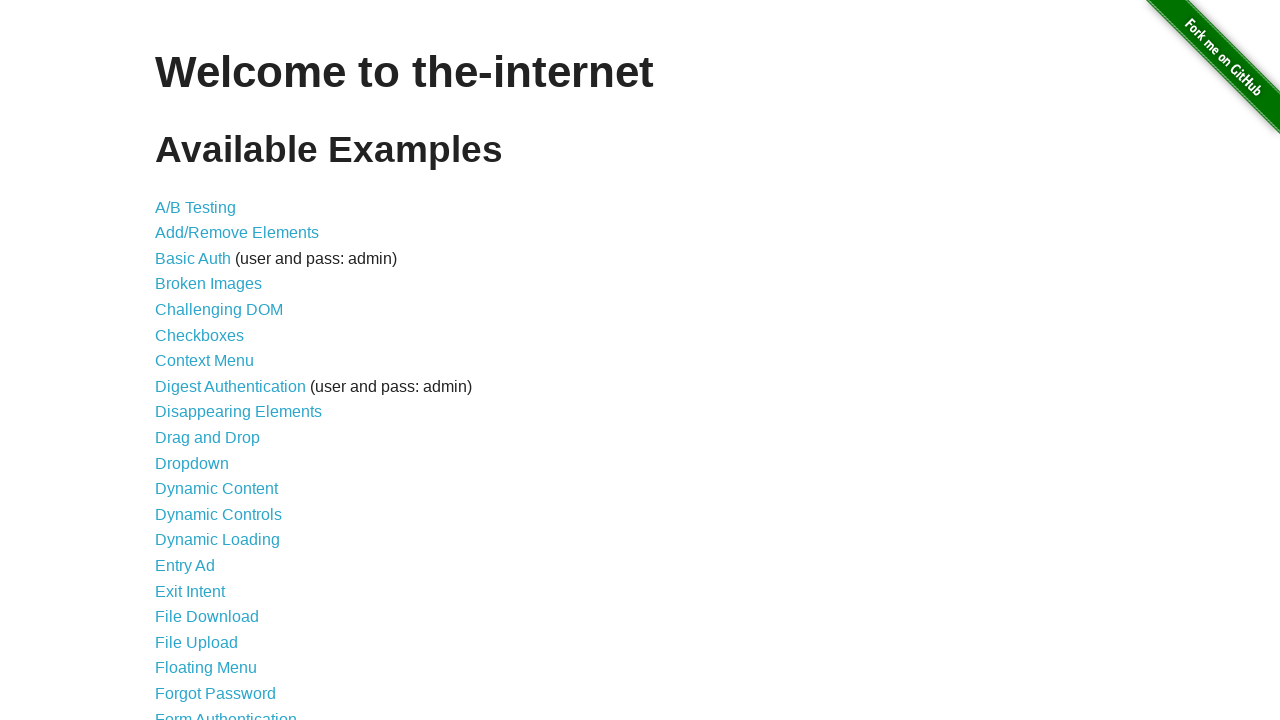